Tests the python.org search feature by searching for "pycon" and verifying that search results are returned (not empty).

Starting URL: https://www.python.org

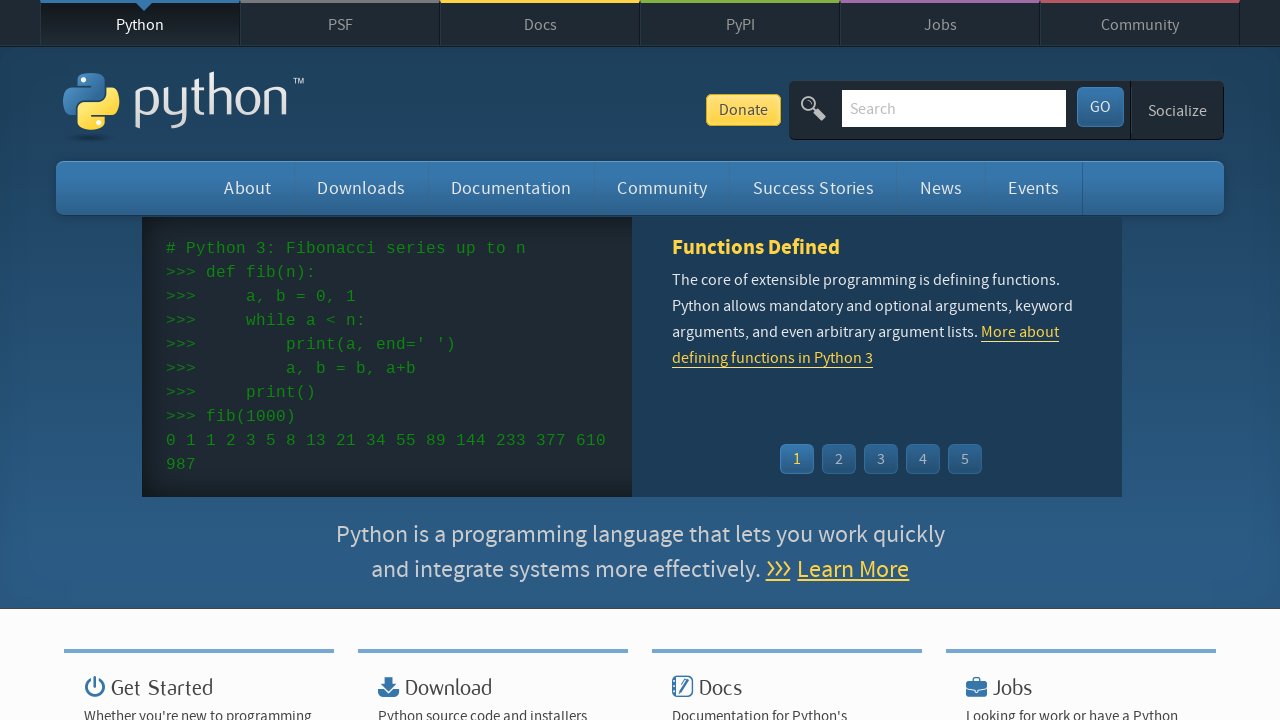

Verified 'Python' is in page title
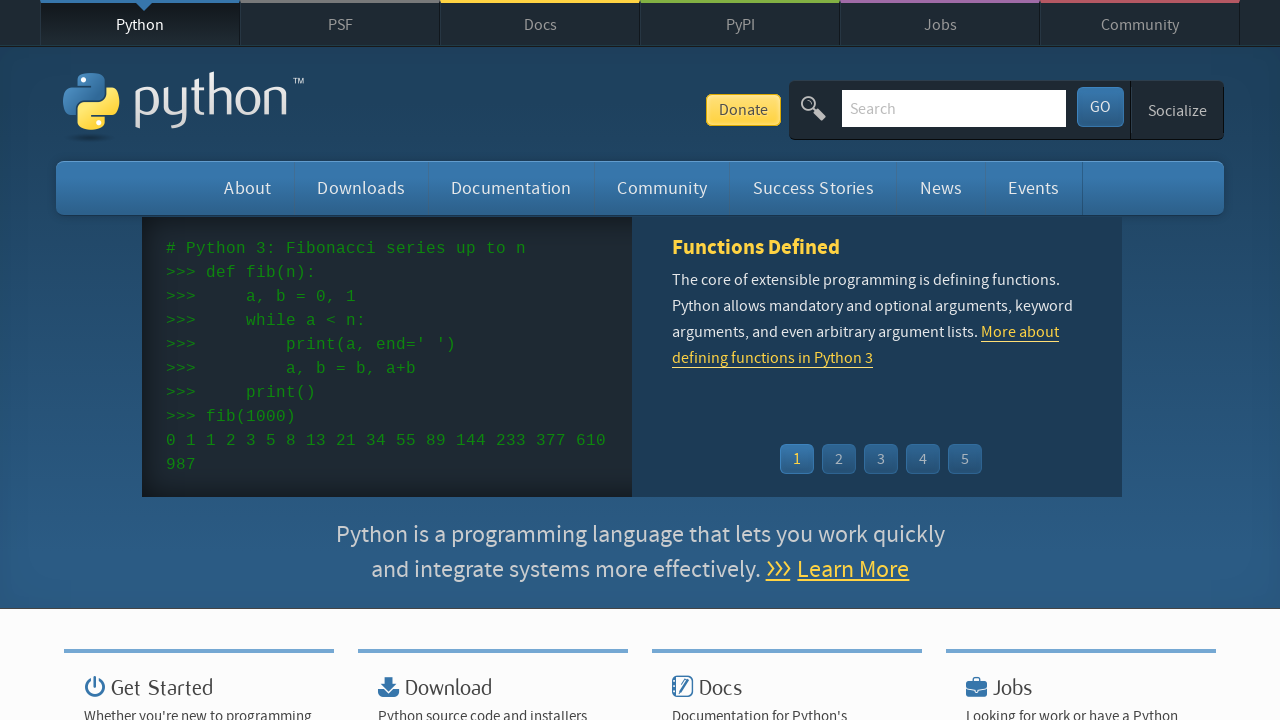

Search input field loaded and is available
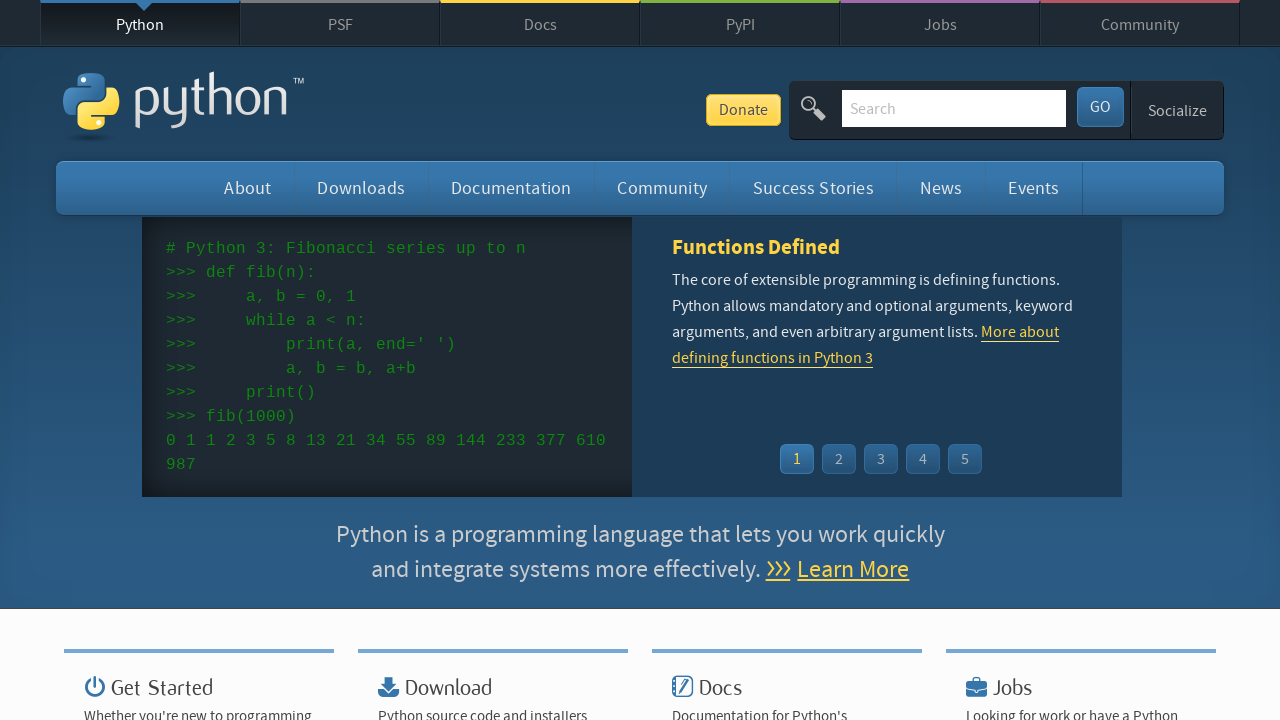

Cleared the search input field on input[name='q']
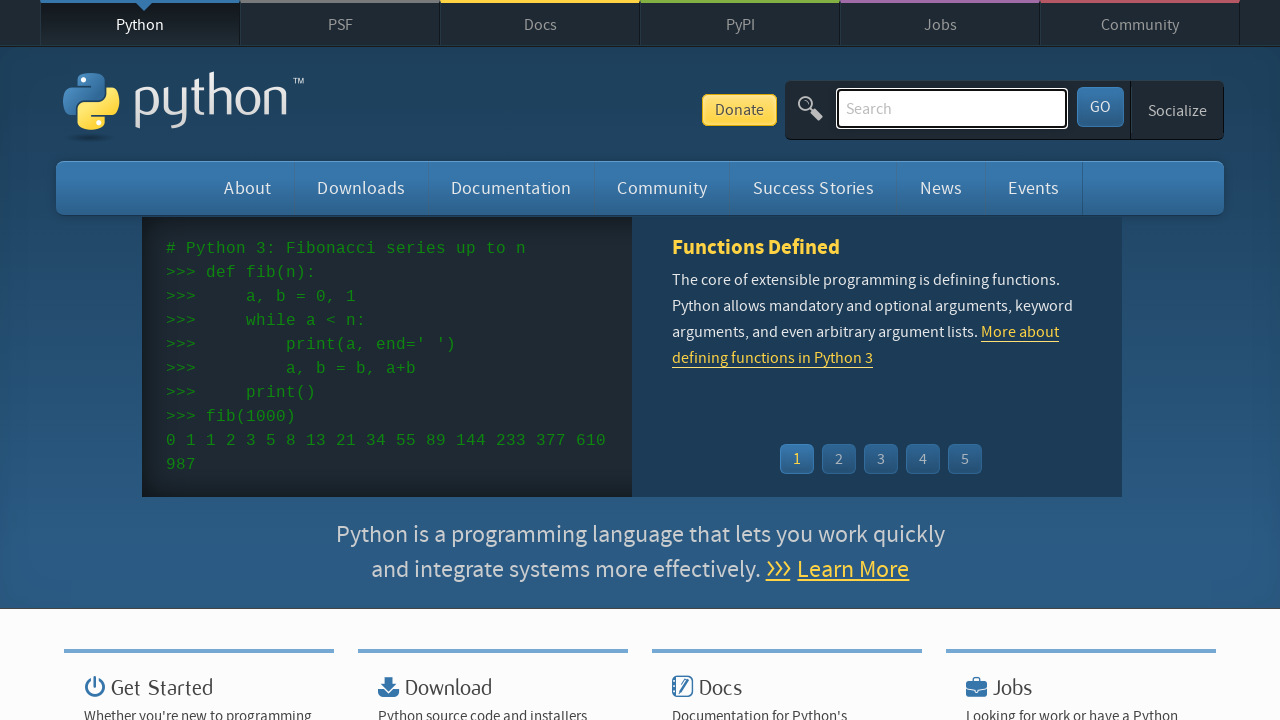

Entered 'pycon' in search field on input[name='q']
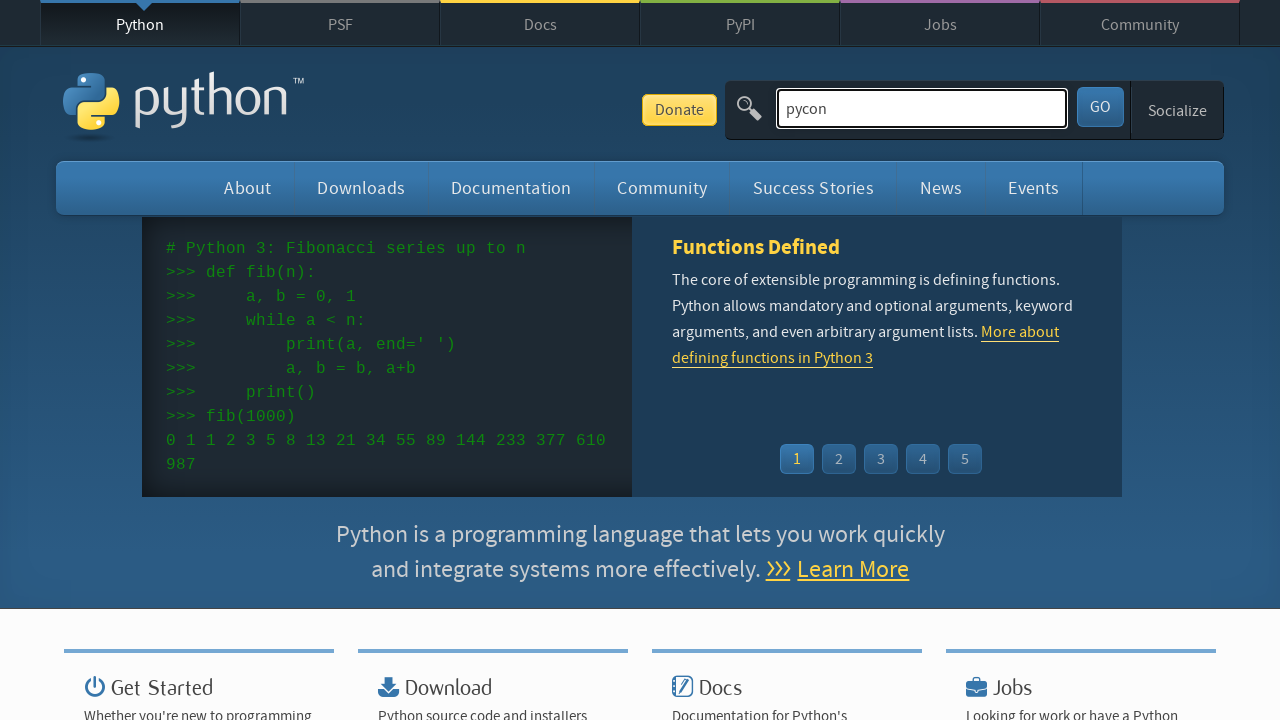

Clicked search submit button at (1100, 107) on #submit
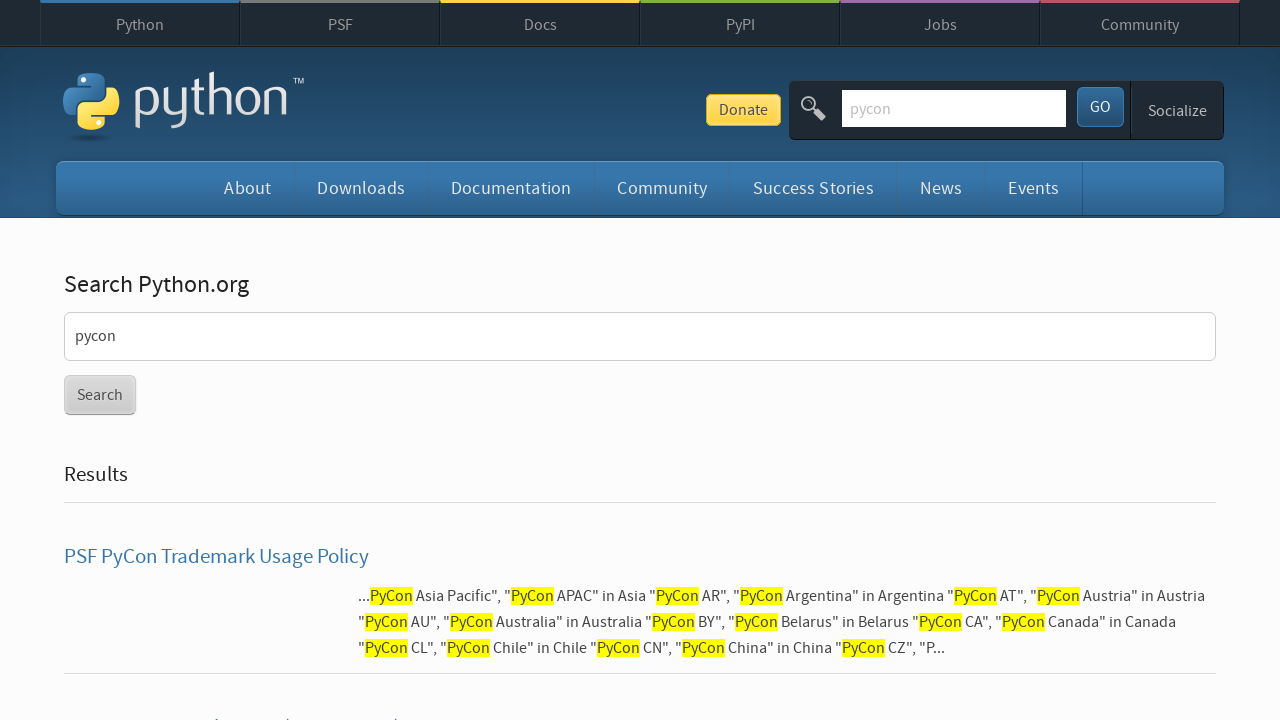

Search results page loaded completely
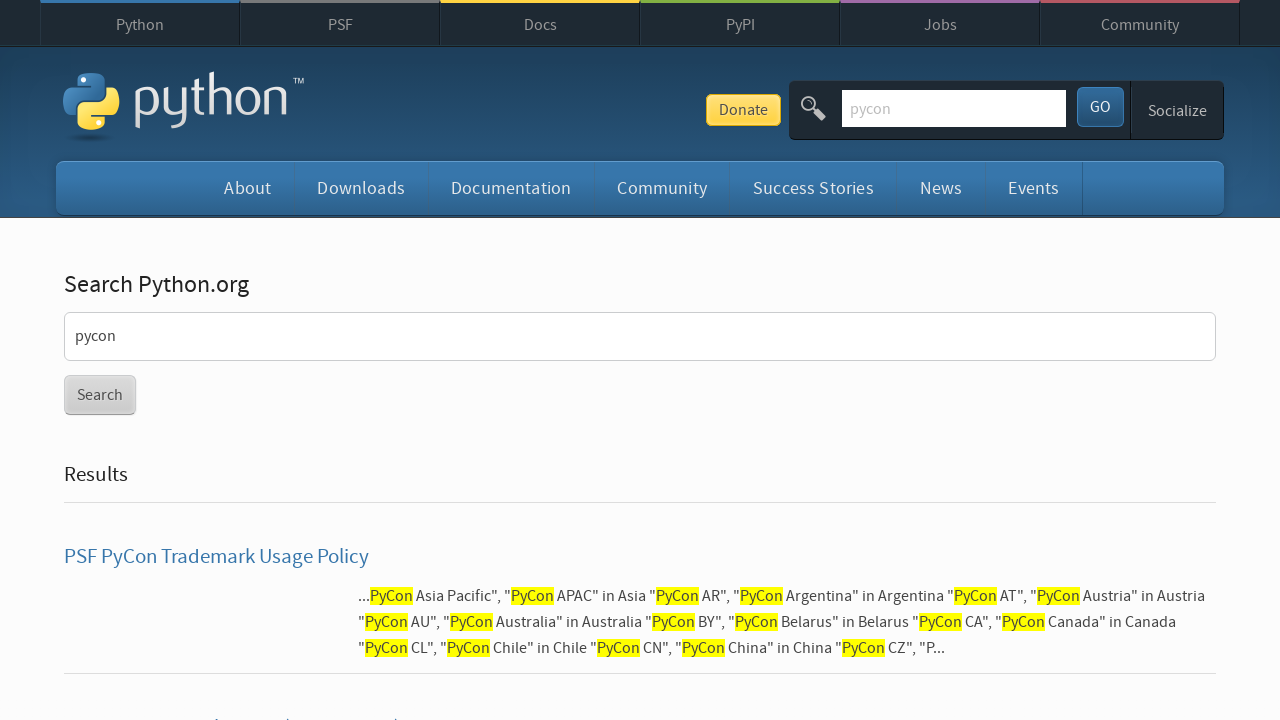

Verified search results are not empty
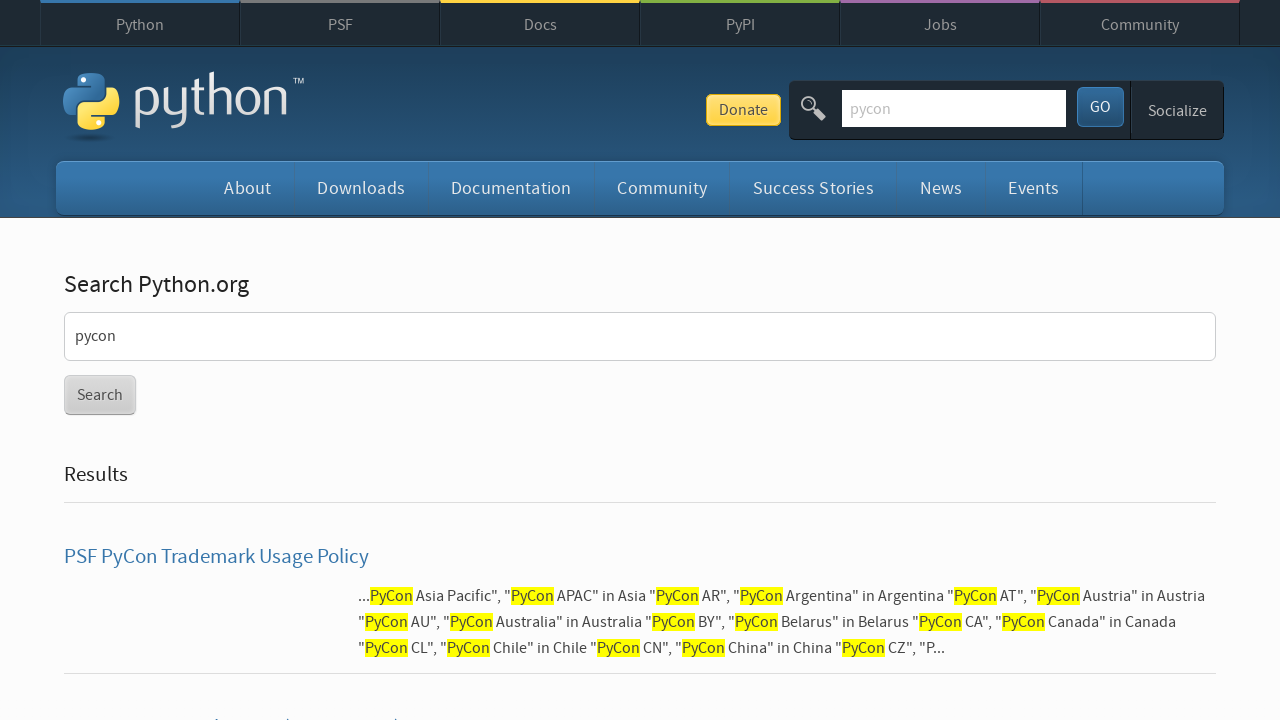

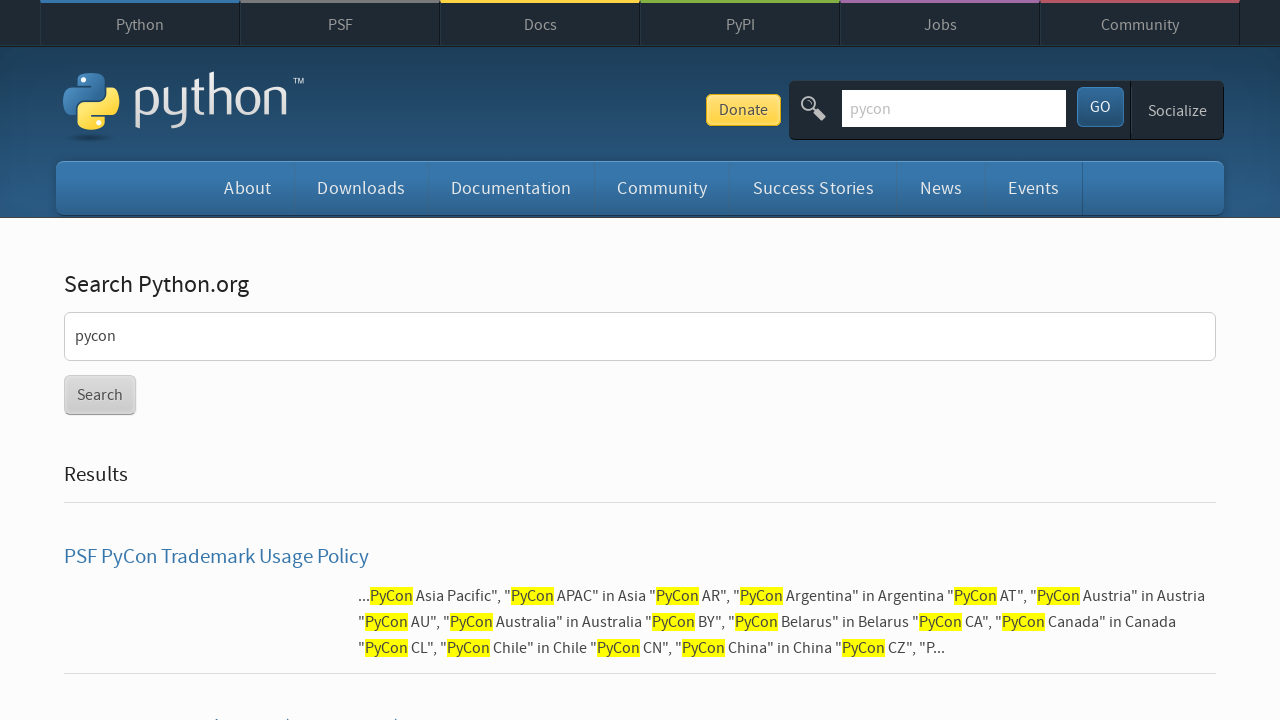